Finds multiple buttons on the page and double-clicks the second button

Starting URL: https://demoqa.com/buttons

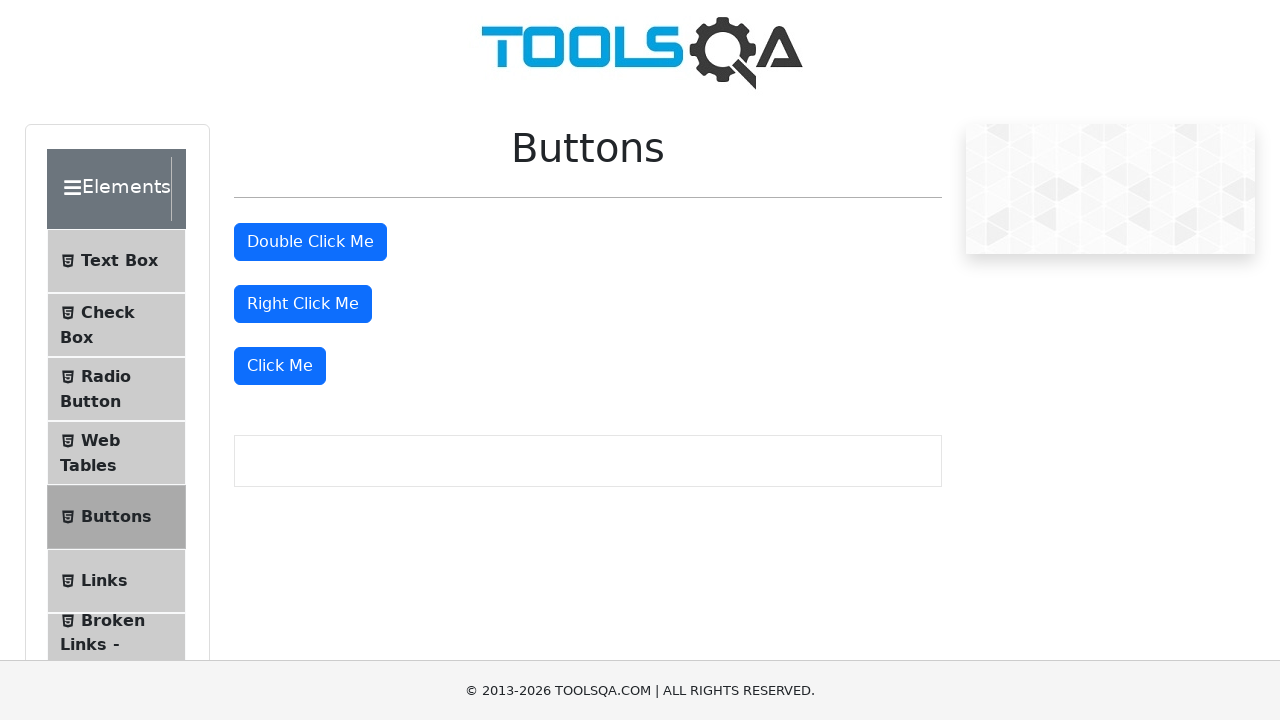

Located all buttons with type=button on the page
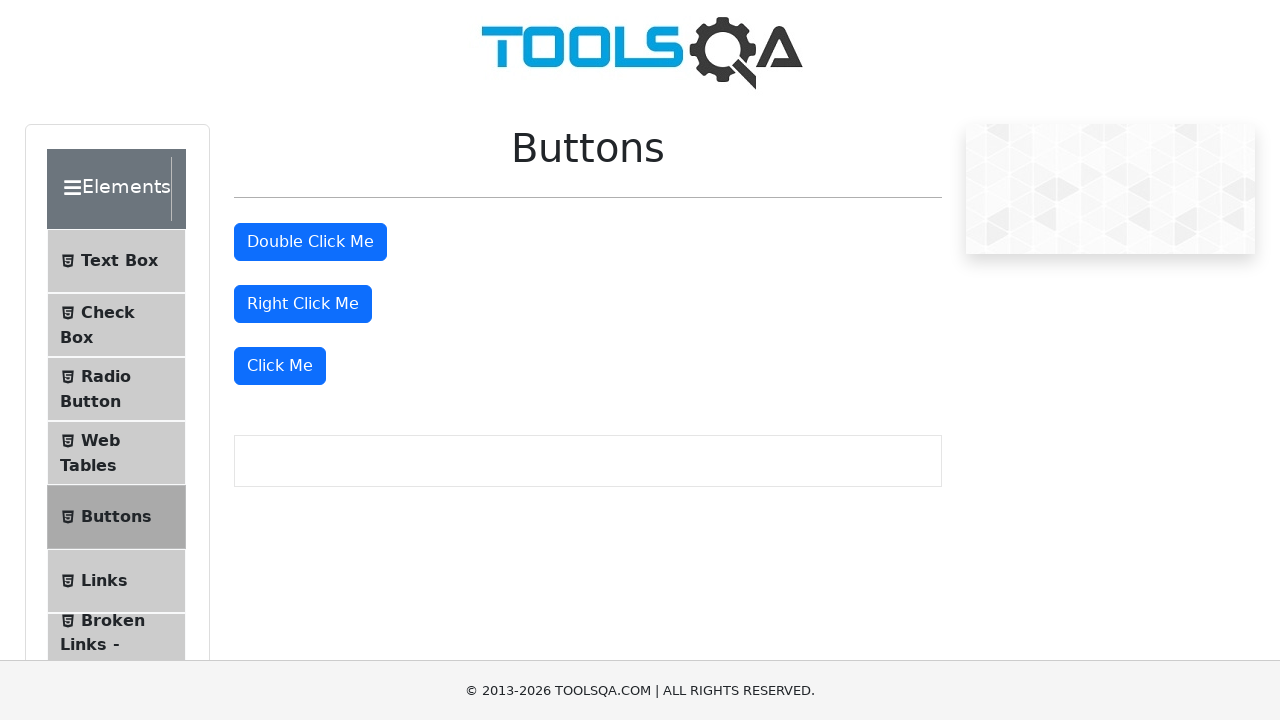

Double-clicked the second button on the page at (310, 242) on [type=button] >> nth=1
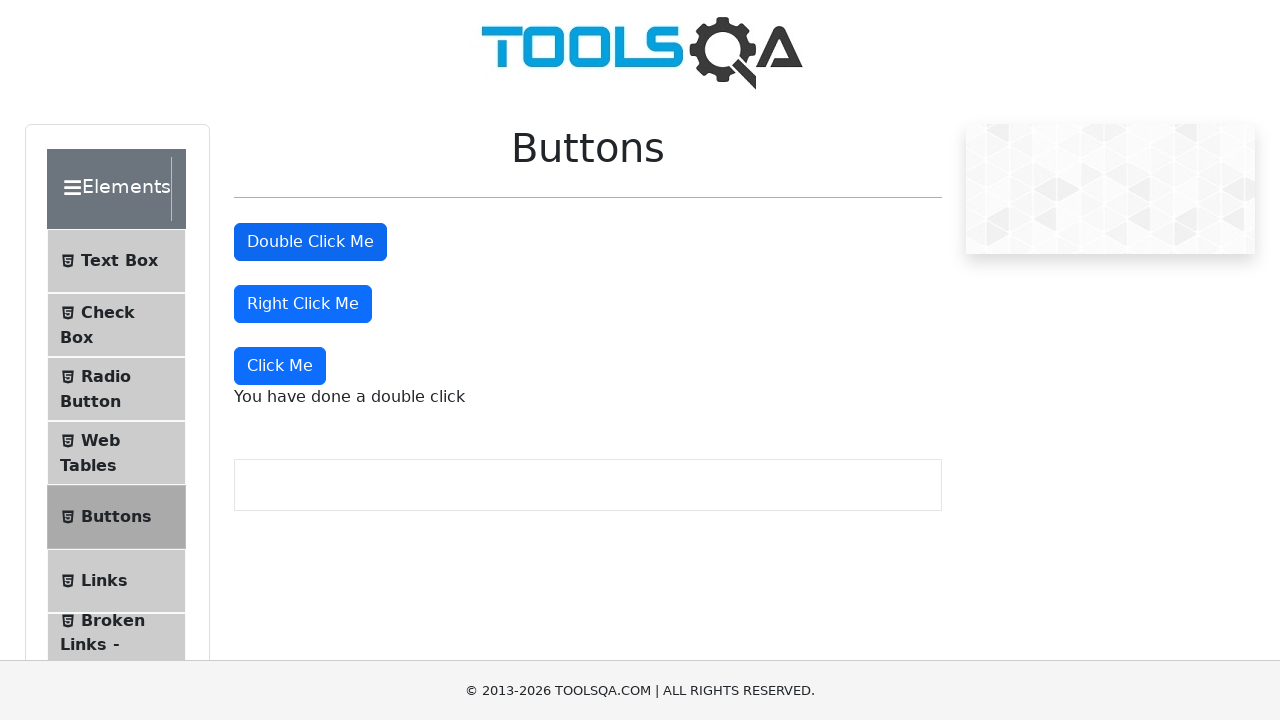

Double click message element appeared
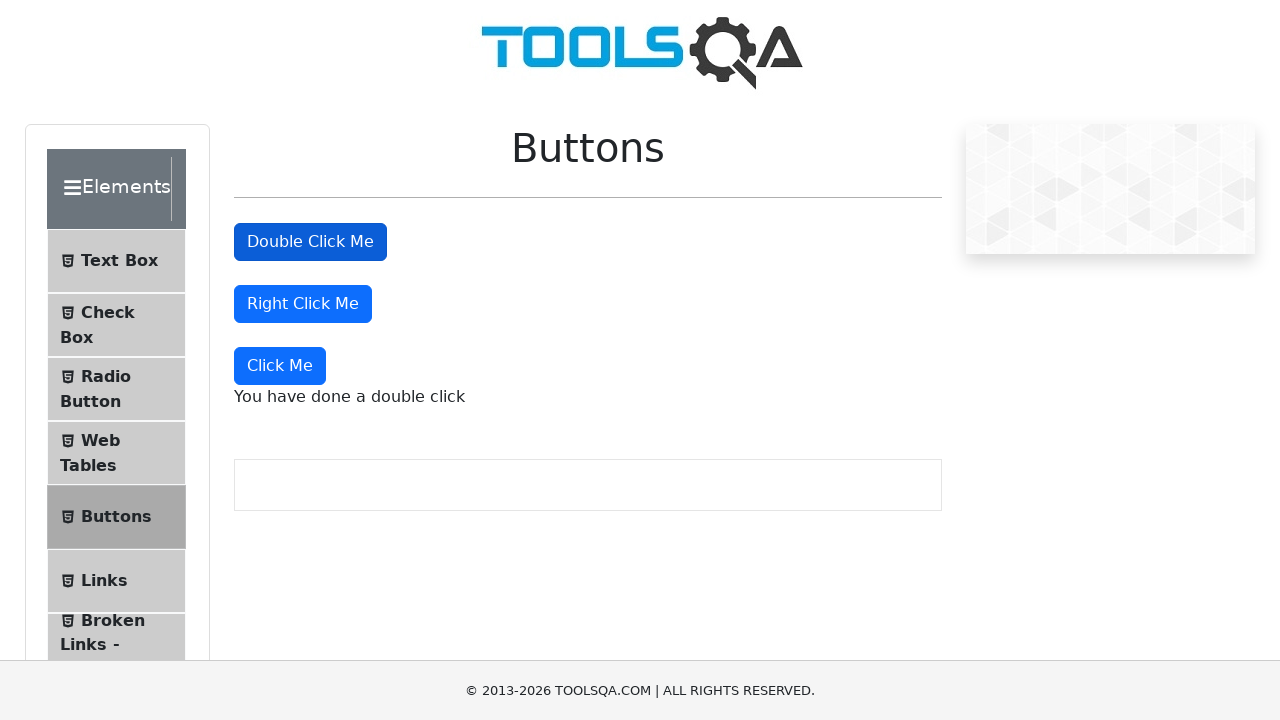

Retrieved double click message text
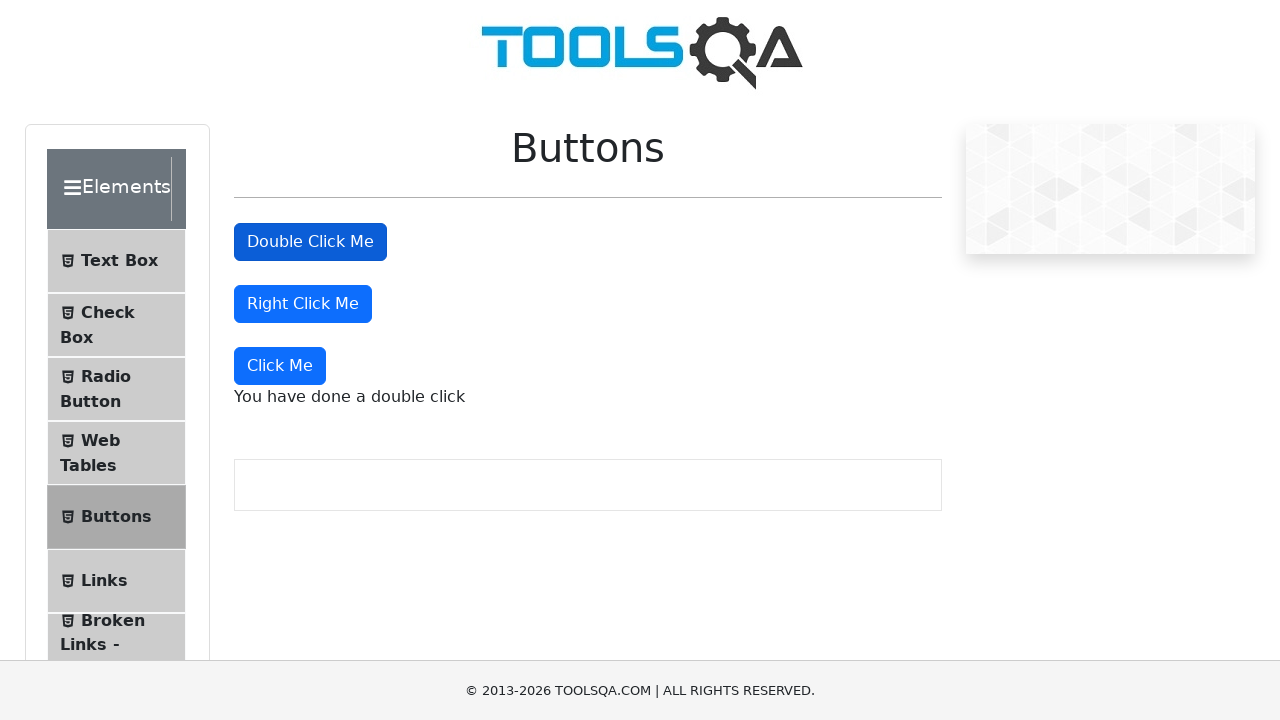

Verified that message contains 'You have done a double click'
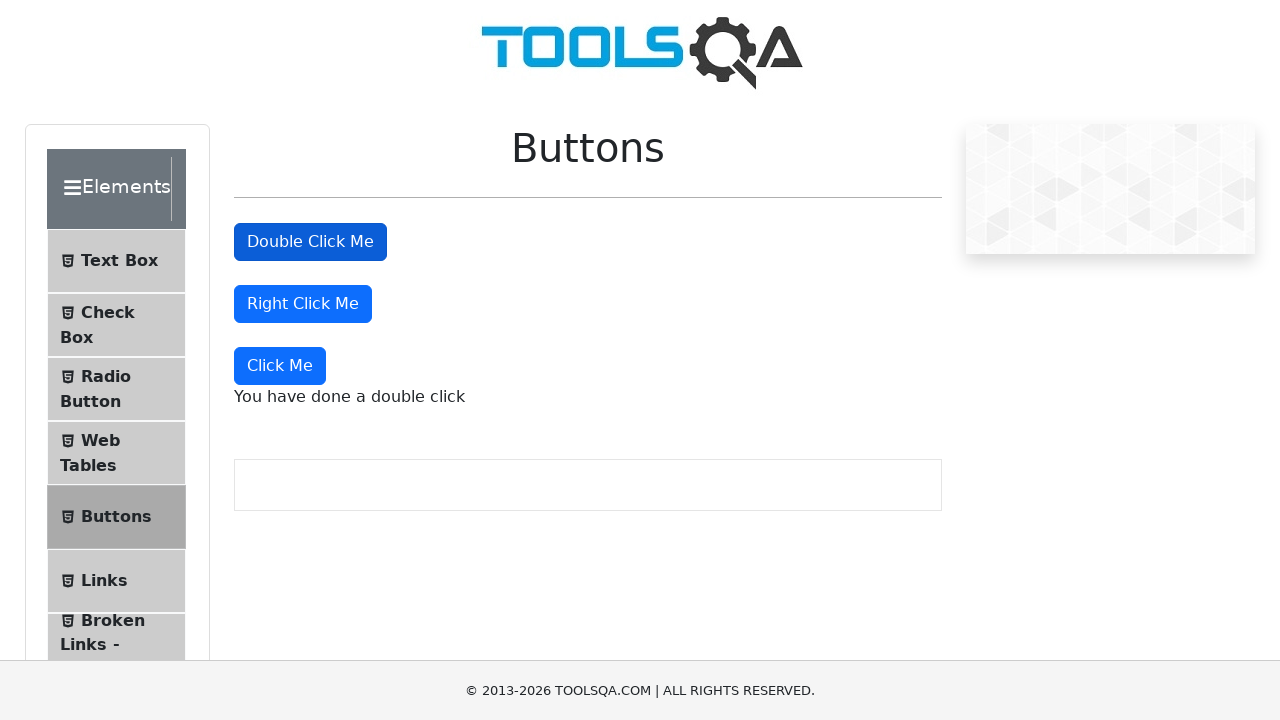

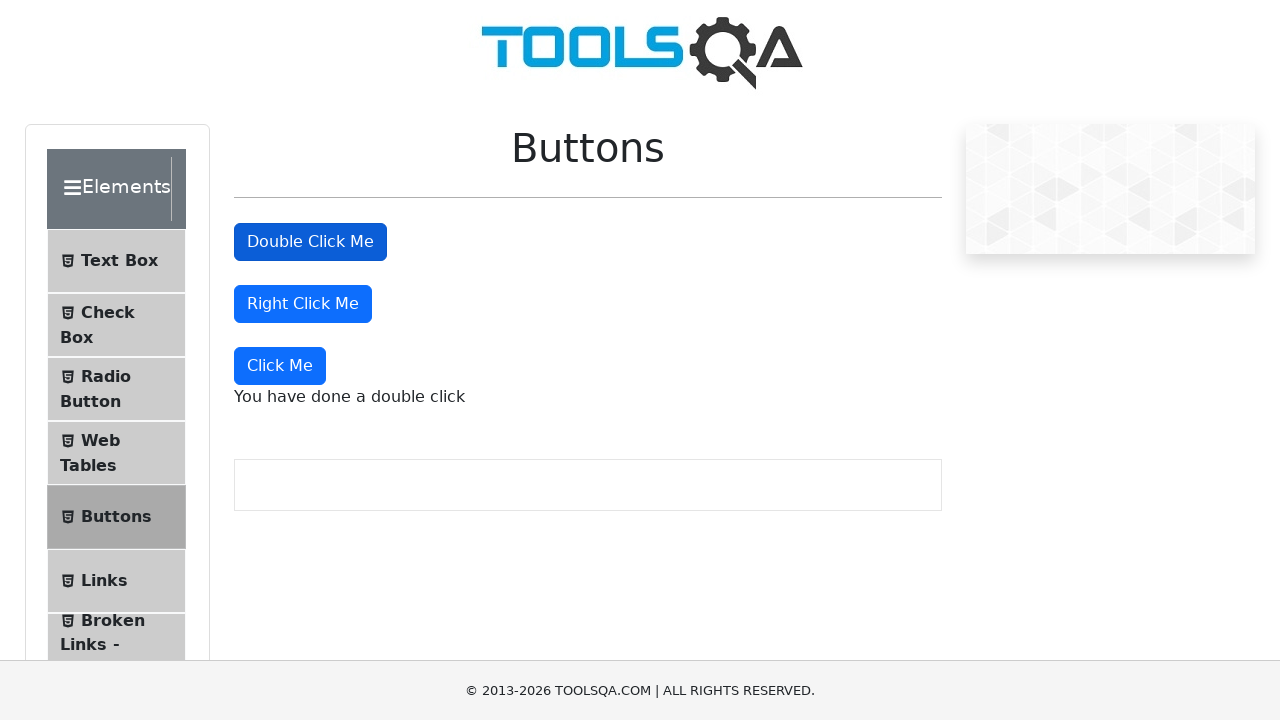